Tests filtering to display only completed todo items.

Starting URL: https://demo.playwright.dev/todomvc

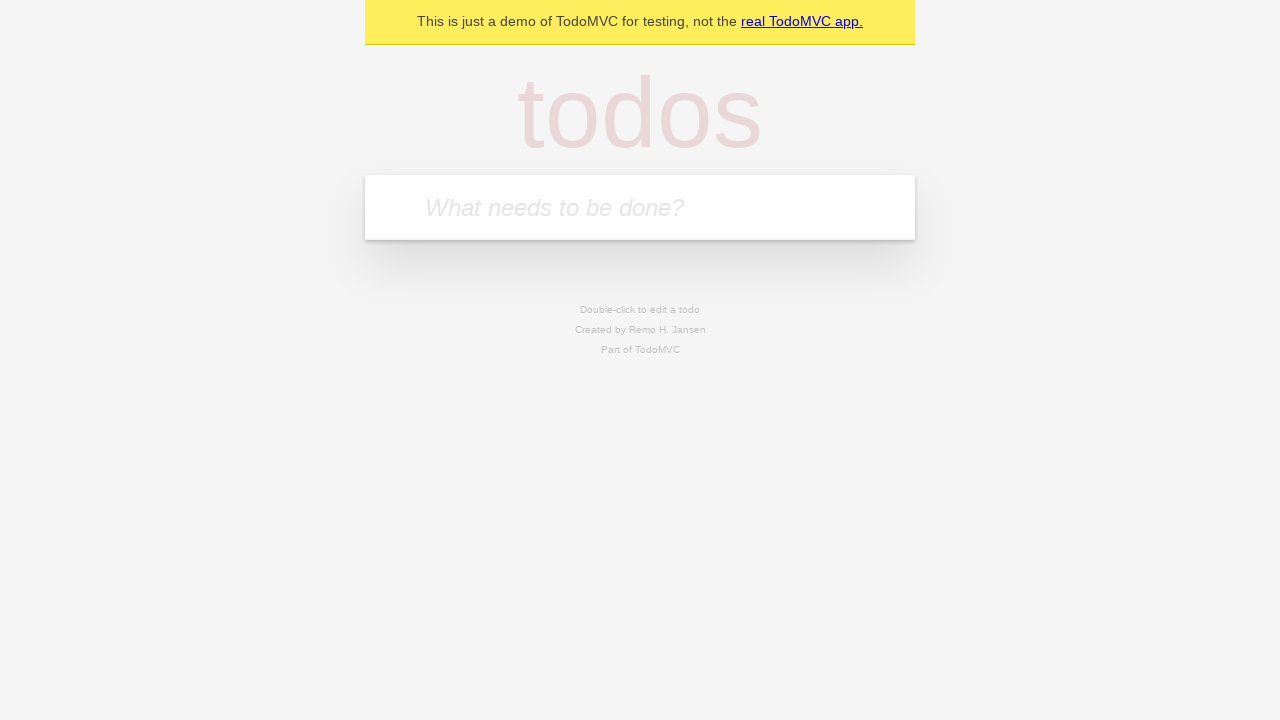

Filled todo input with 'buy some cheese' on internal:attr=[placeholder="What needs to be done?"i]
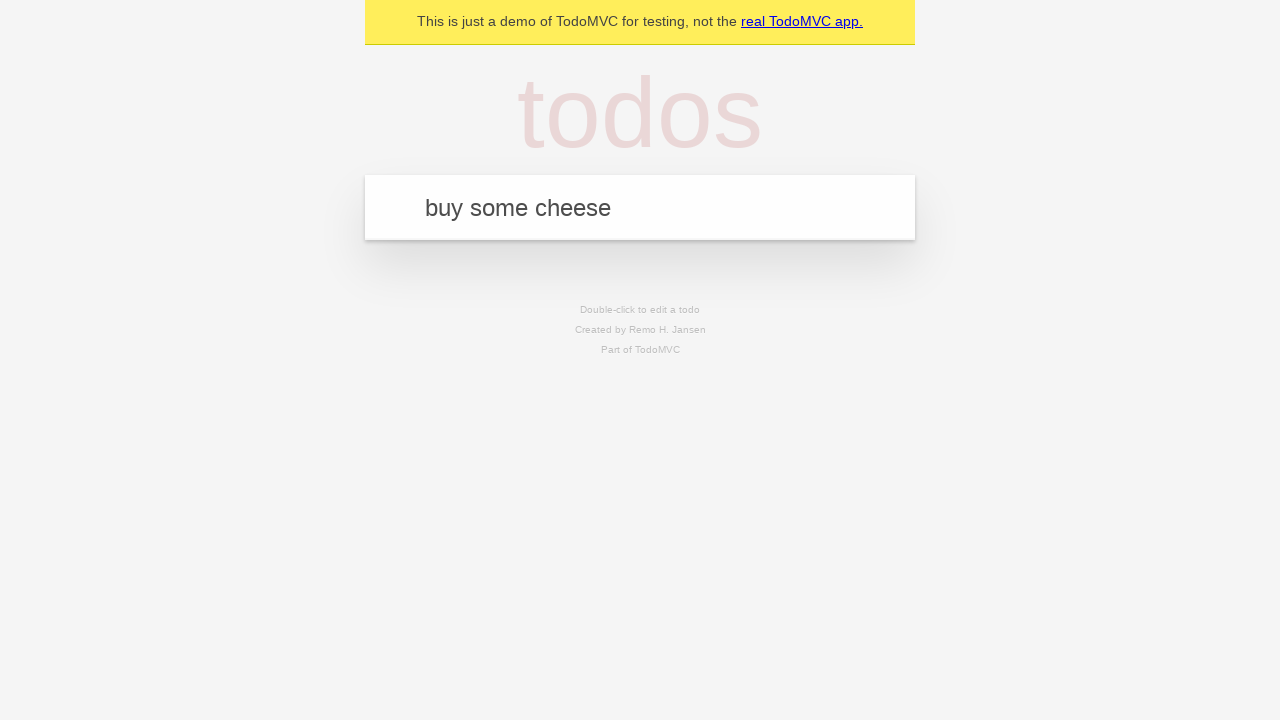

Pressed Enter to add 'buy some cheese' to todo list on internal:attr=[placeholder="What needs to be done?"i]
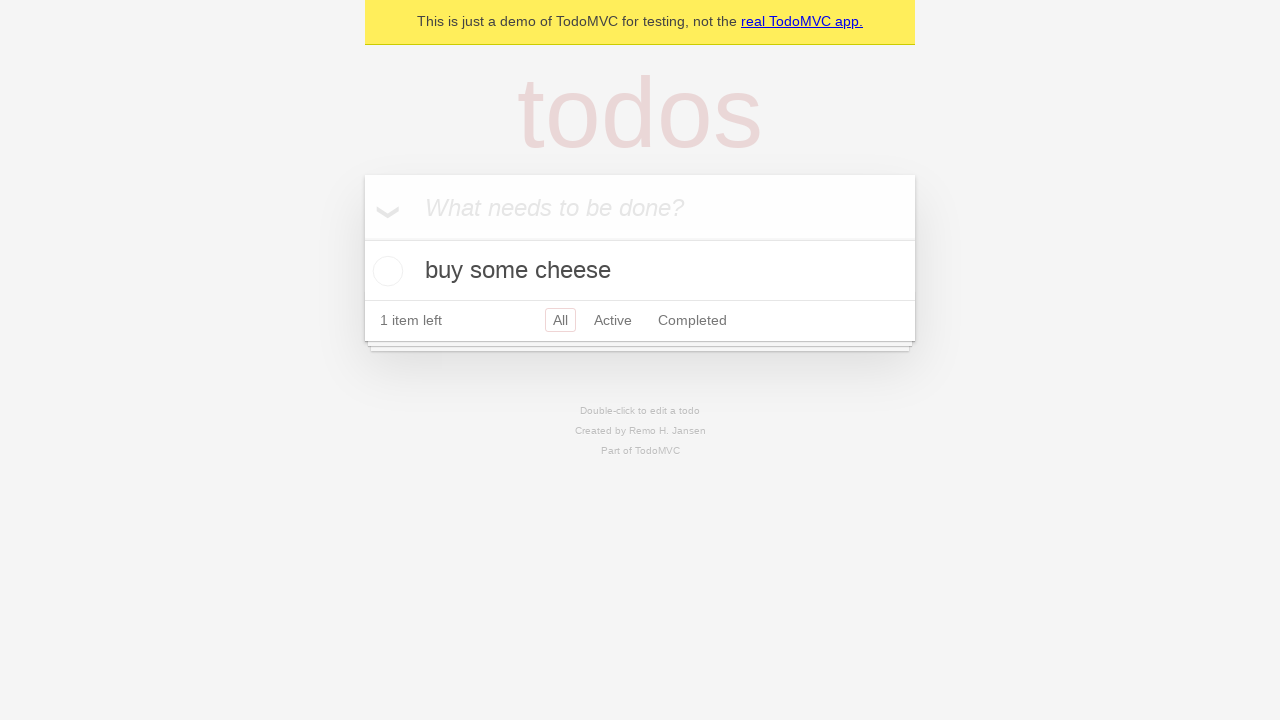

Filled todo input with 'feed the cat' on internal:attr=[placeholder="What needs to be done?"i]
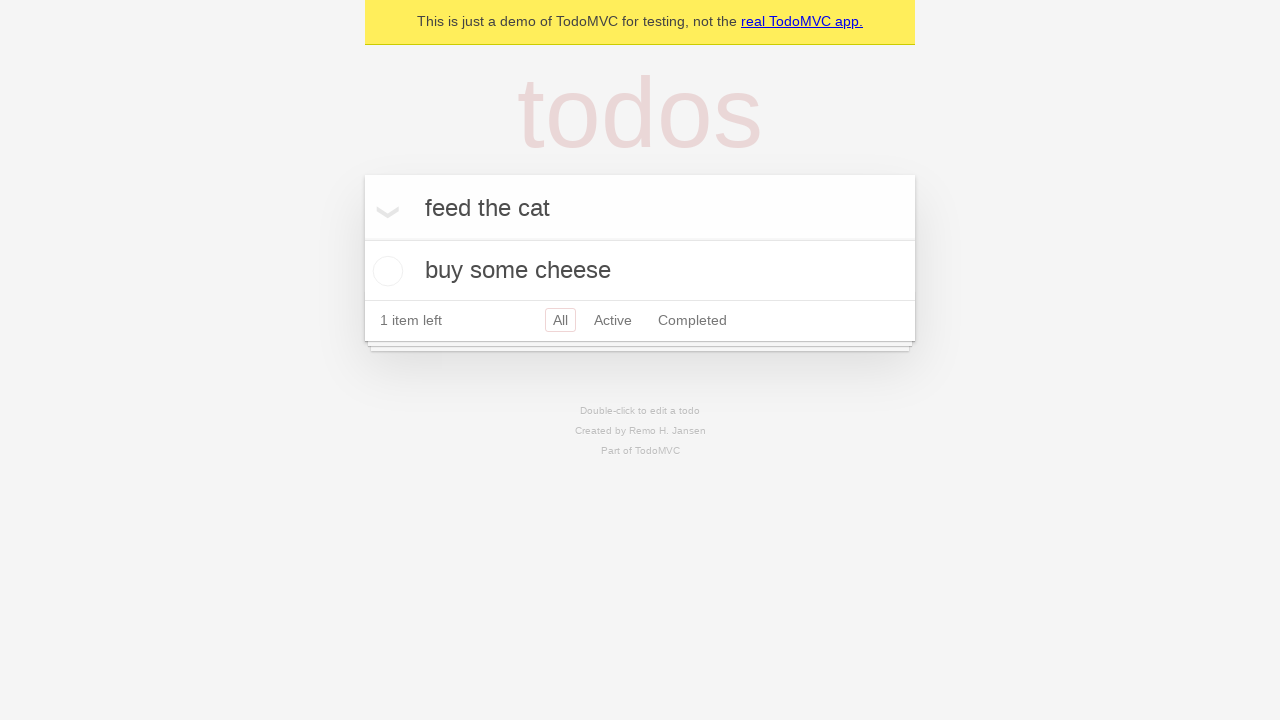

Pressed Enter to add 'feed the cat' to todo list on internal:attr=[placeholder="What needs to be done?"i]
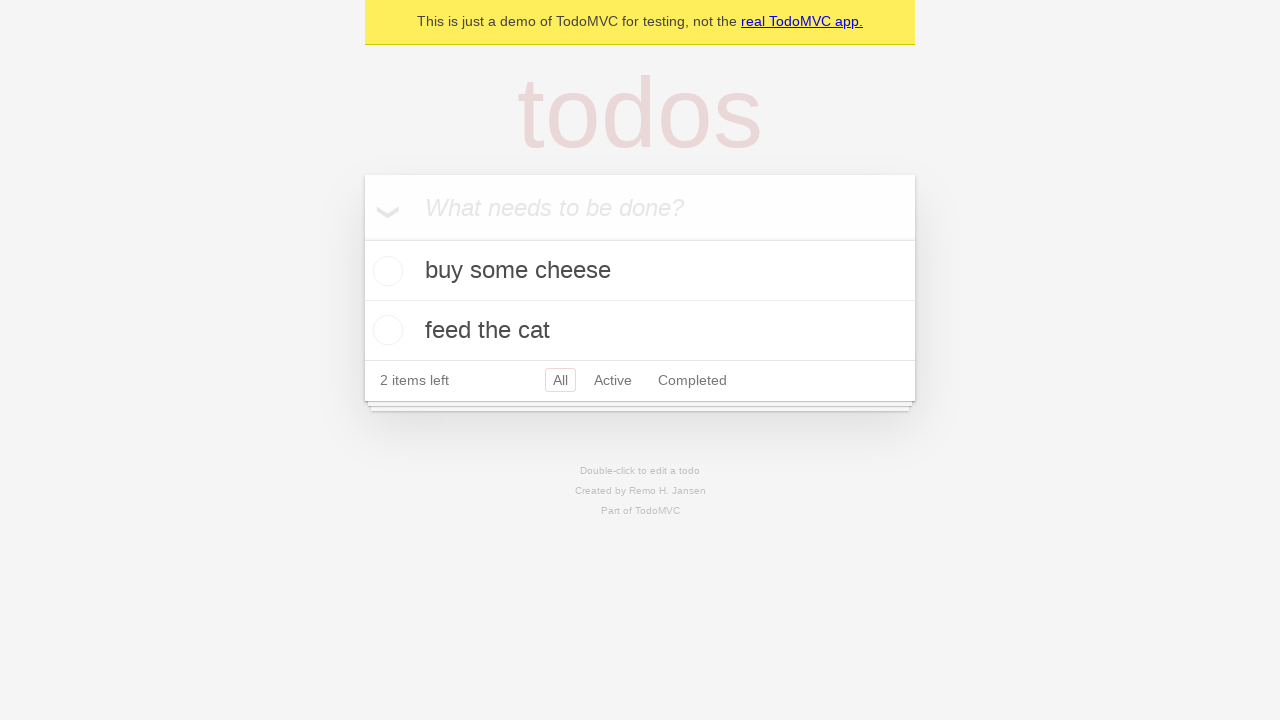

Filled todo input with 'book a doctors appointment' on internal:attr=[placeholder="What needs to be done?"i]
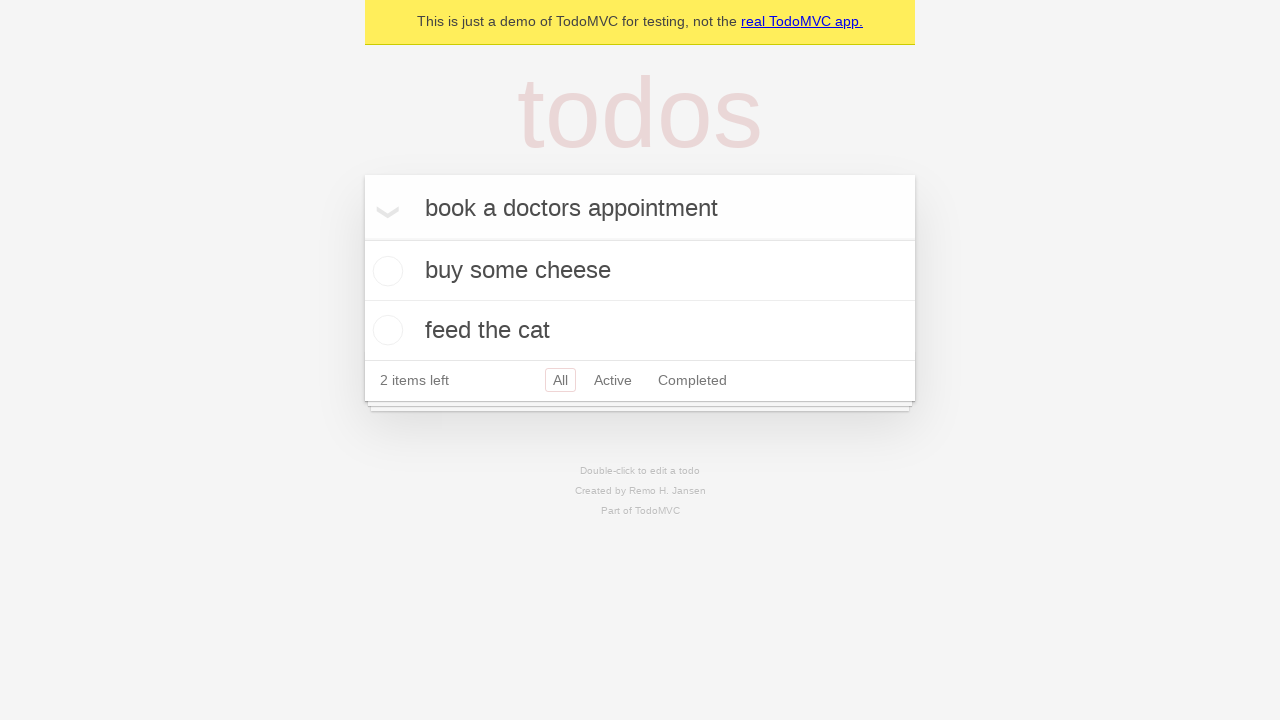

Pressed Enter to add 'book a doctors appointment' to todo list on internal:attr=[placeholder="What needs to be done?"i]
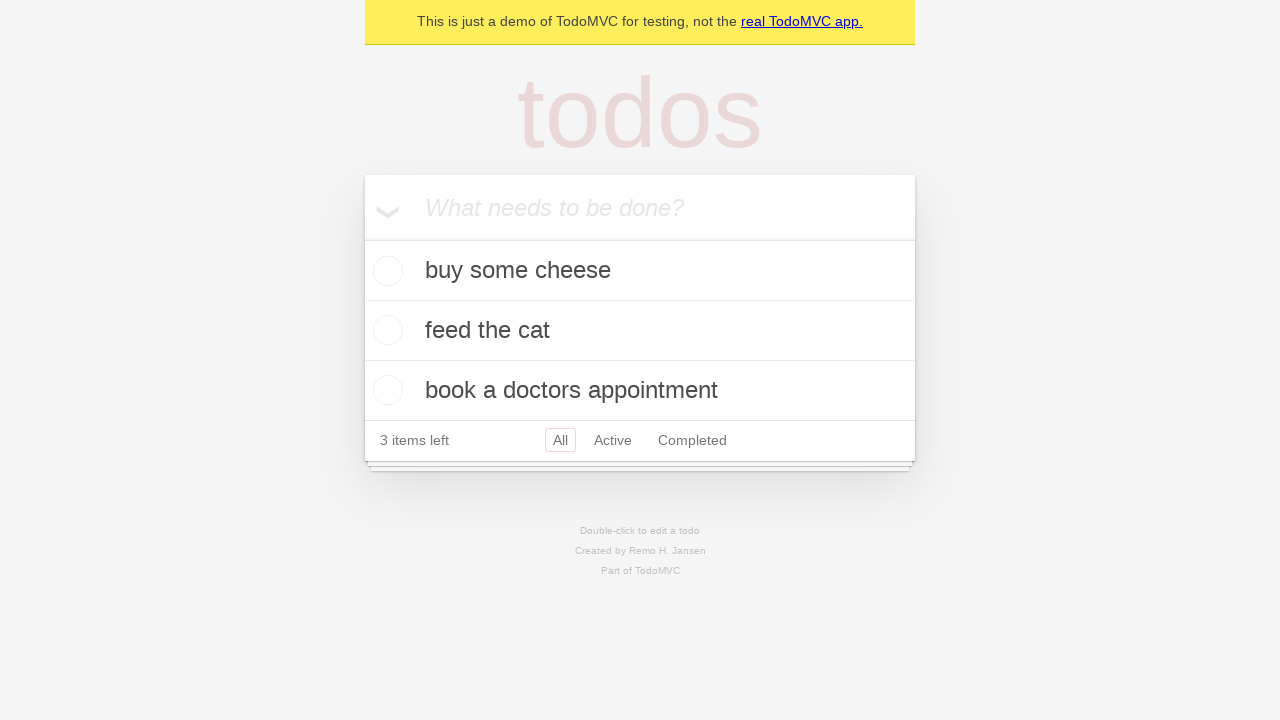

Waited for all 3 todo items to load
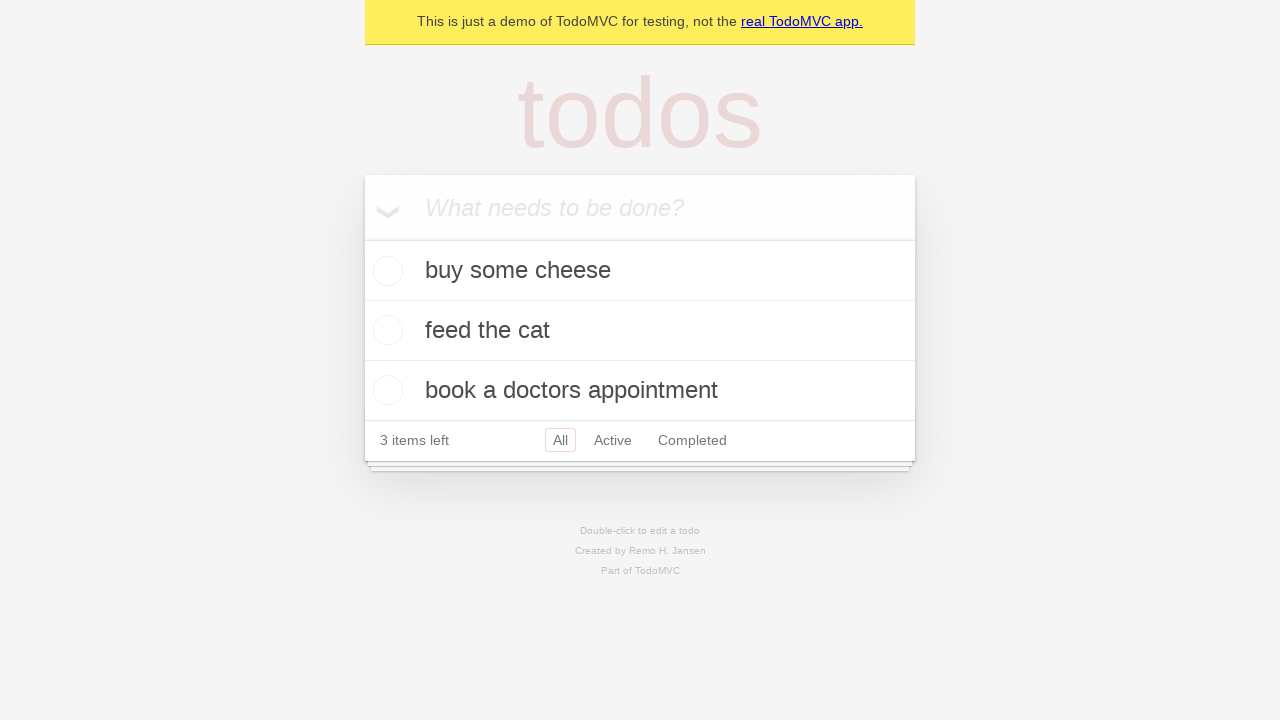

Checked the second todo item (feed the cat) at (385, 330) on [data-testid='todo-item'] >> nth=1 >> internal:role=checkbox
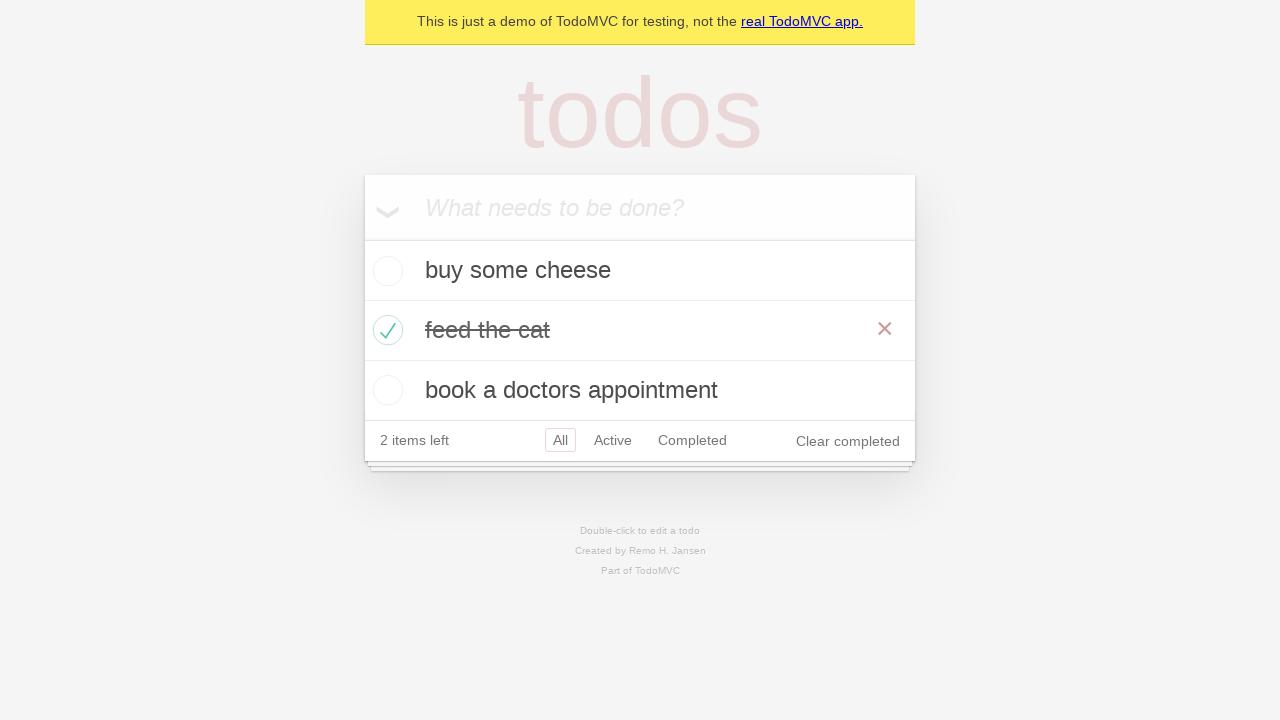

Clicked 'Completed' filter link to display only completed items at (692, 440) on internal:role=link[name="Completed"i]
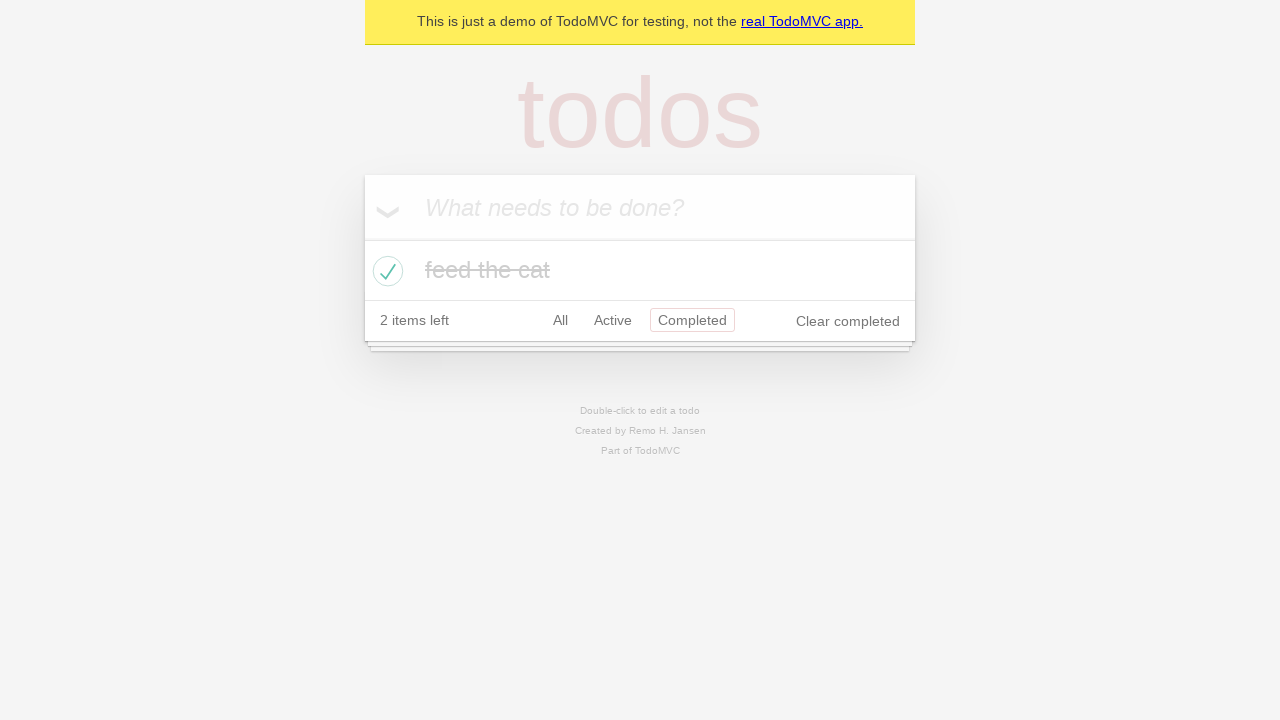

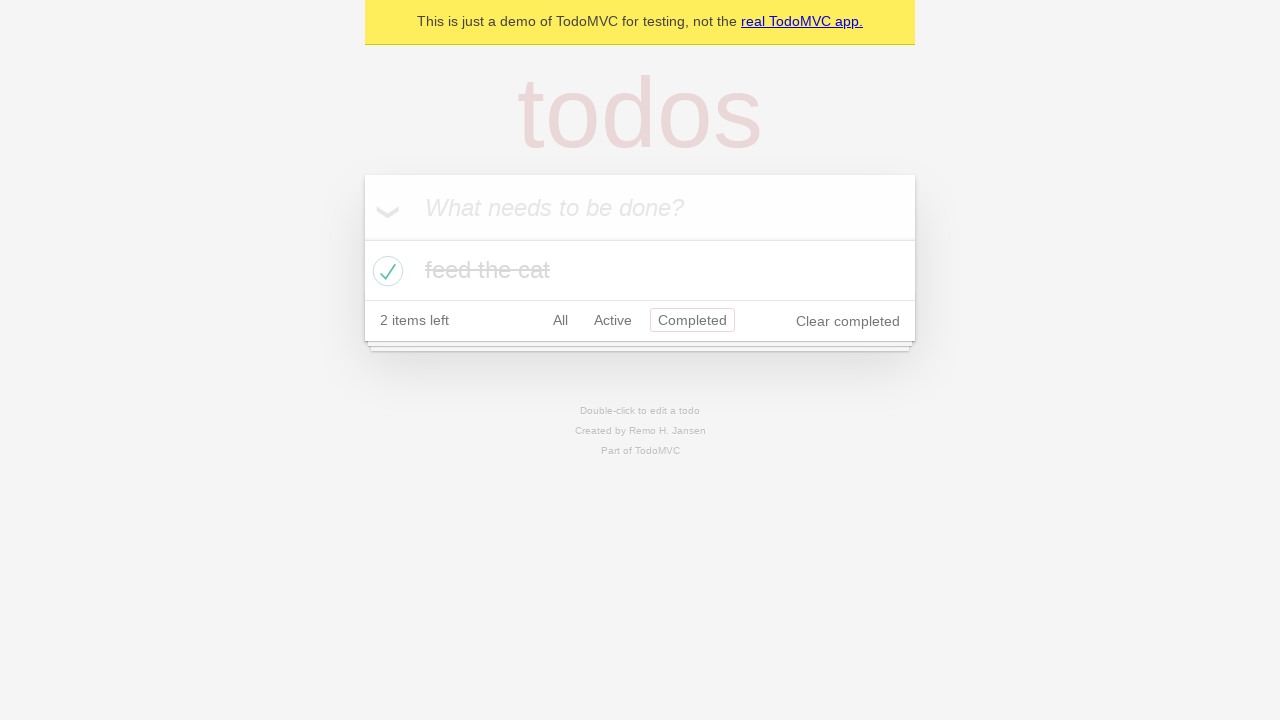